Navigates to OrangeHRM homepage and clicks on a form submit button (likely a demo request or contact form button), then verifies the page navigation.

Starting URL: https://www.orangehrm.com/

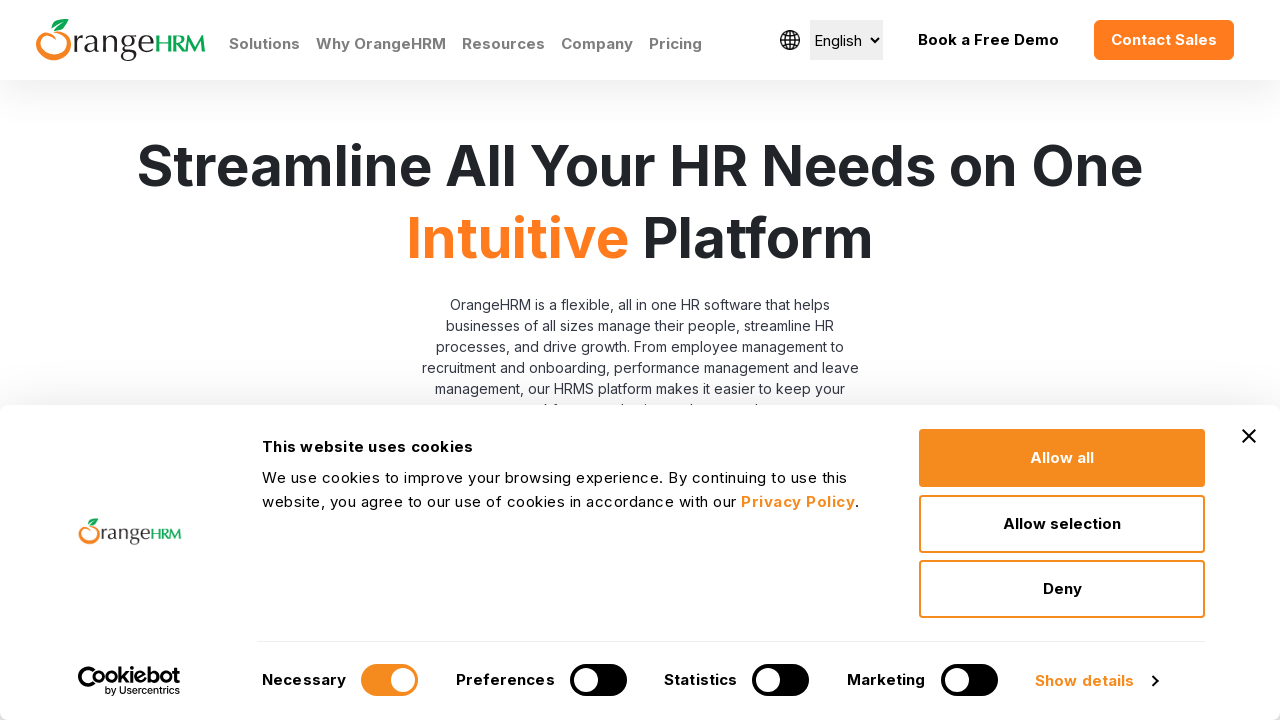

Form submit button selector appeared on OrangeHRM homepage
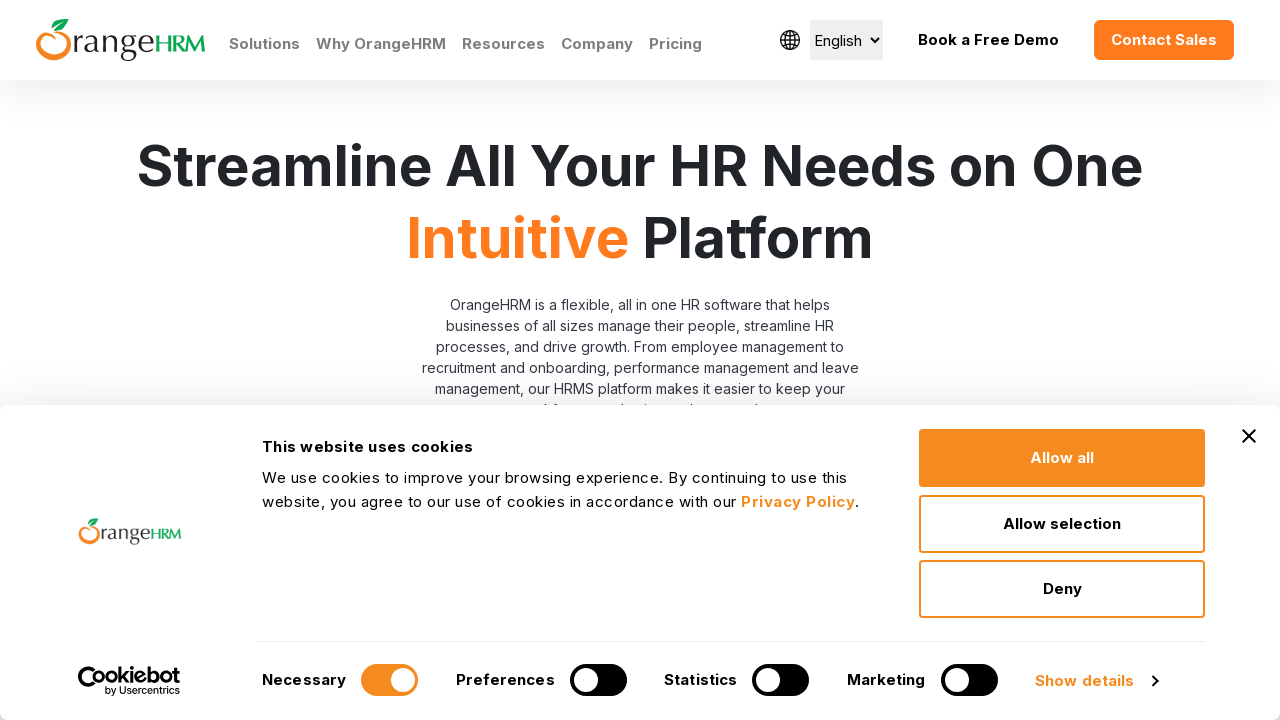

Clicked form submit button to request a demo at (717, 360) on #Form_submitForm_action_request
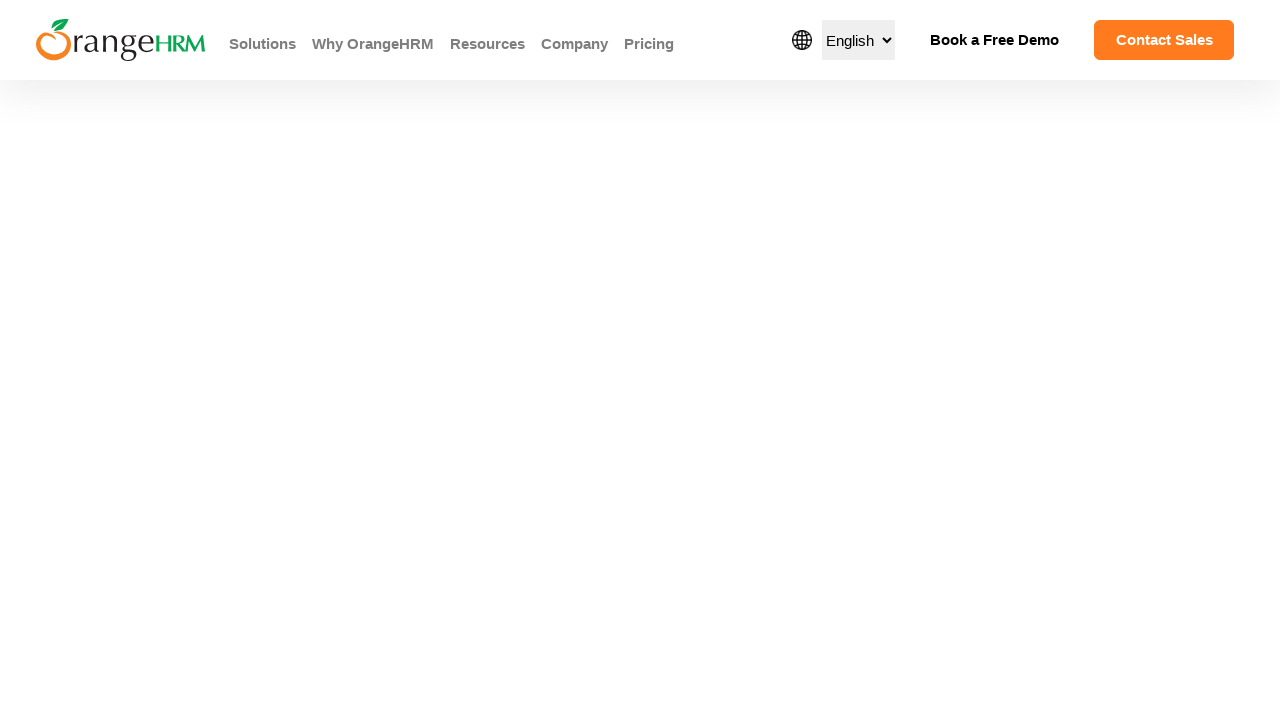

Page navigation completed after form submission
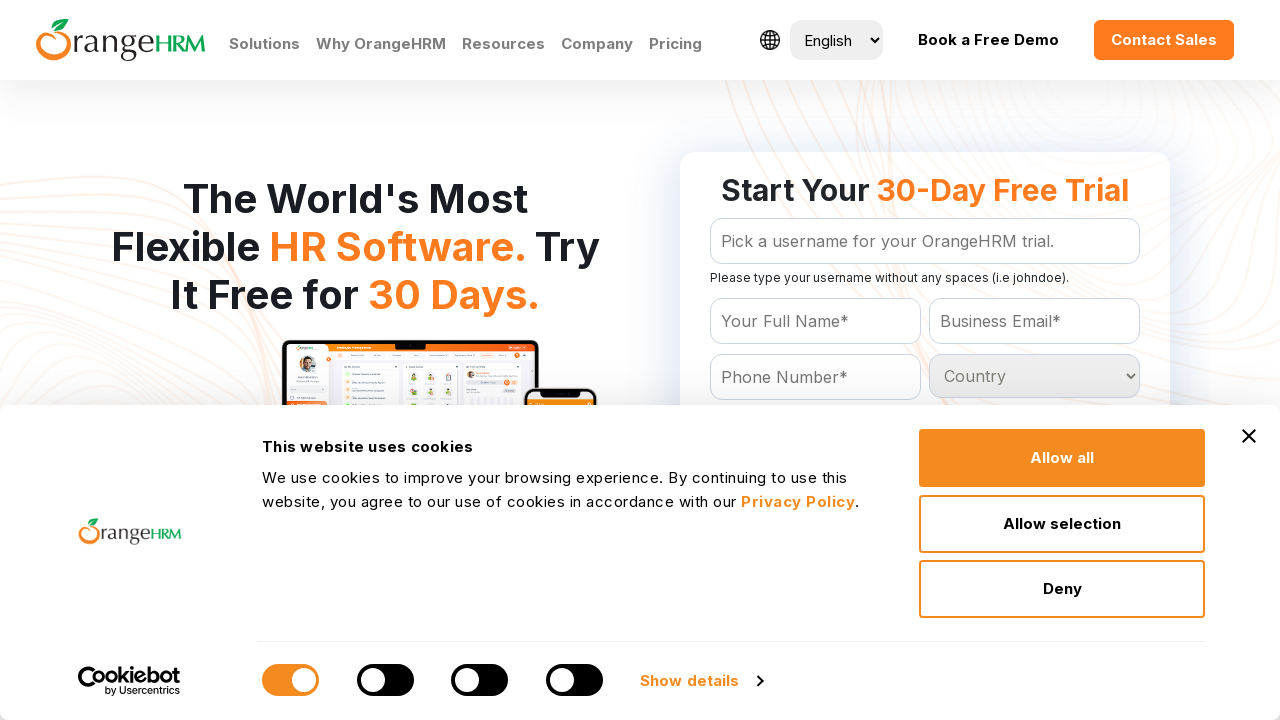

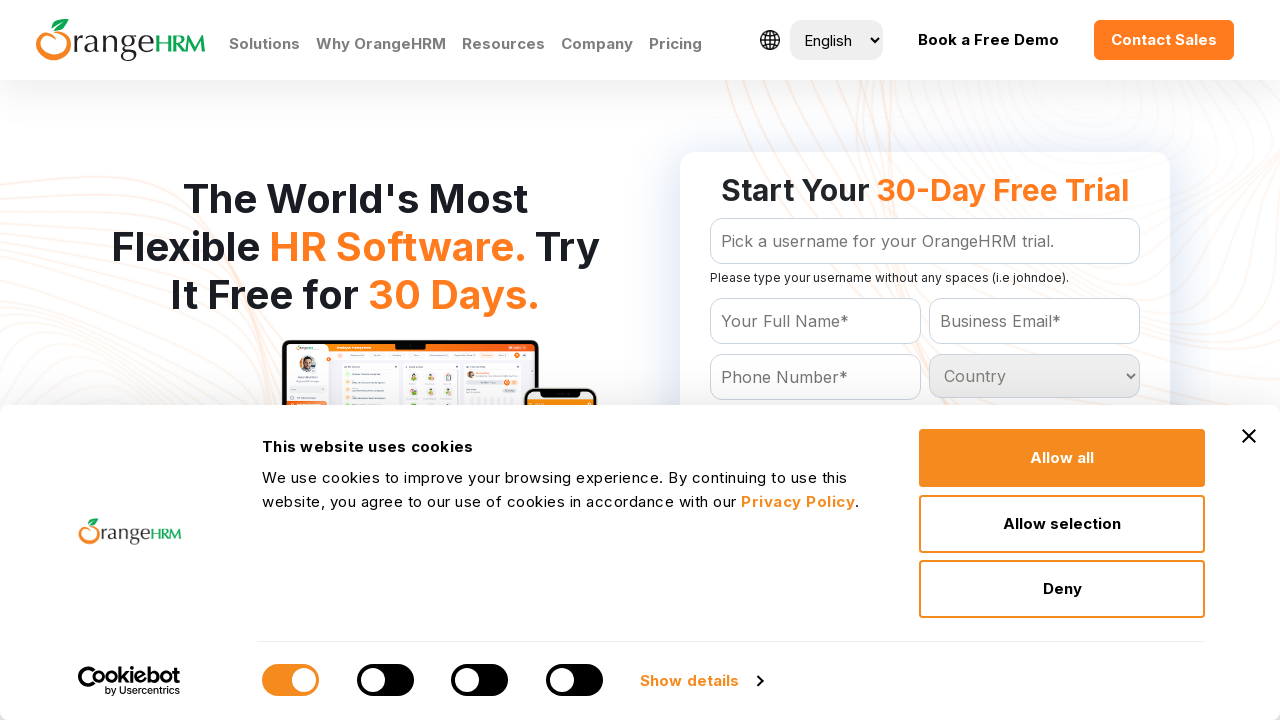